Tests keyboard actions by typing text in the first textarea, selecting all with Ctrl+A, copying with Ctrl+C, tabbing to the next field, and pasting with Ctrl+V

Starting URL: https://text-compare.com/

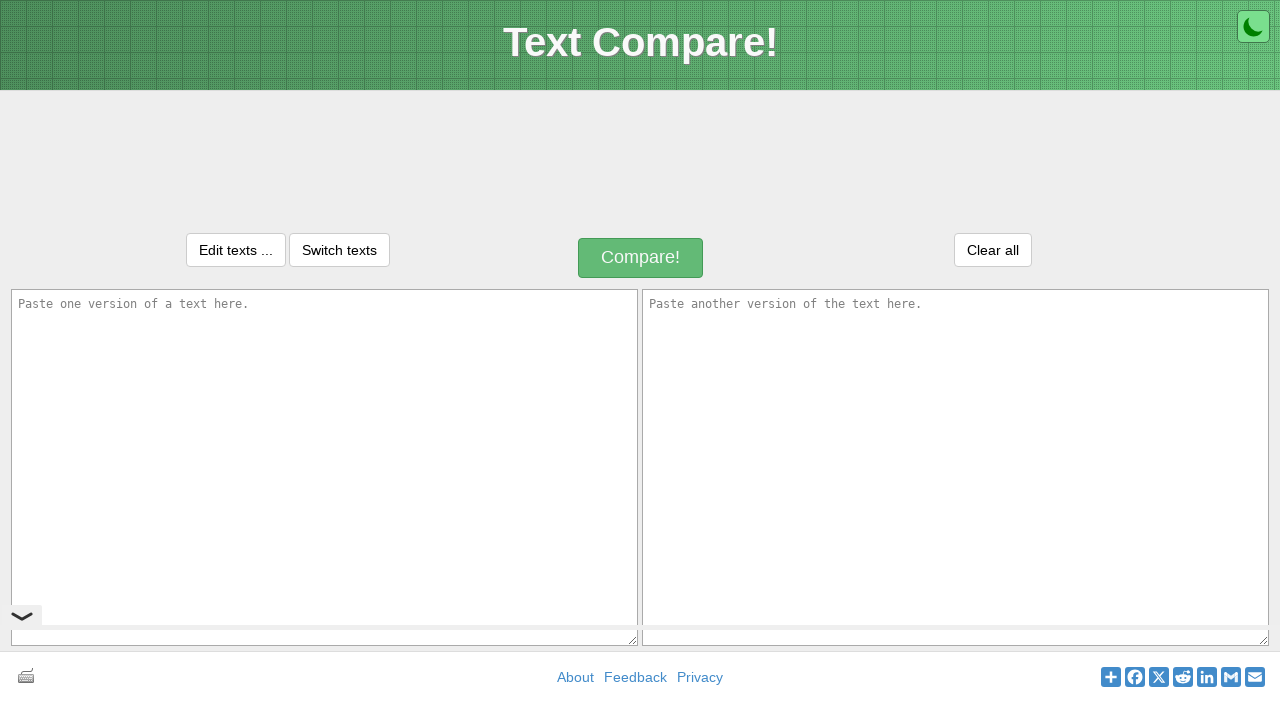

Typed 'WELCOME...' in the first textarea on textarea#inputText1
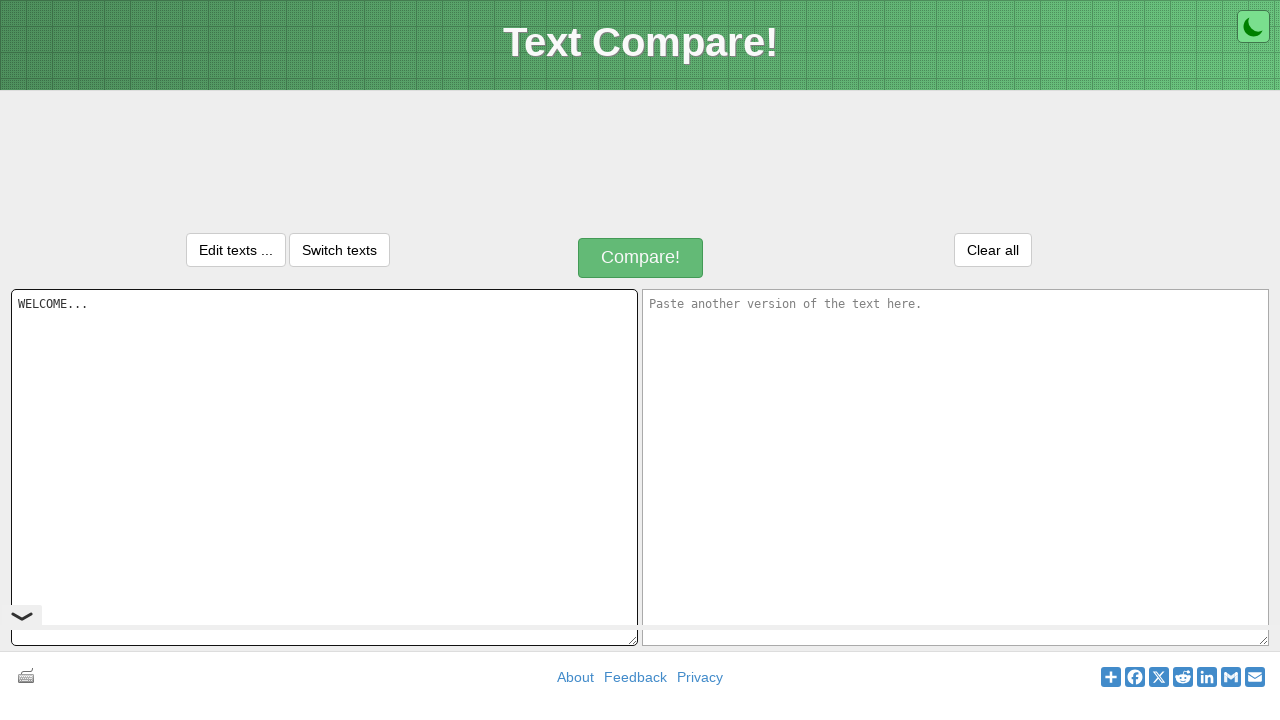

Selected all text with Ctrl+A
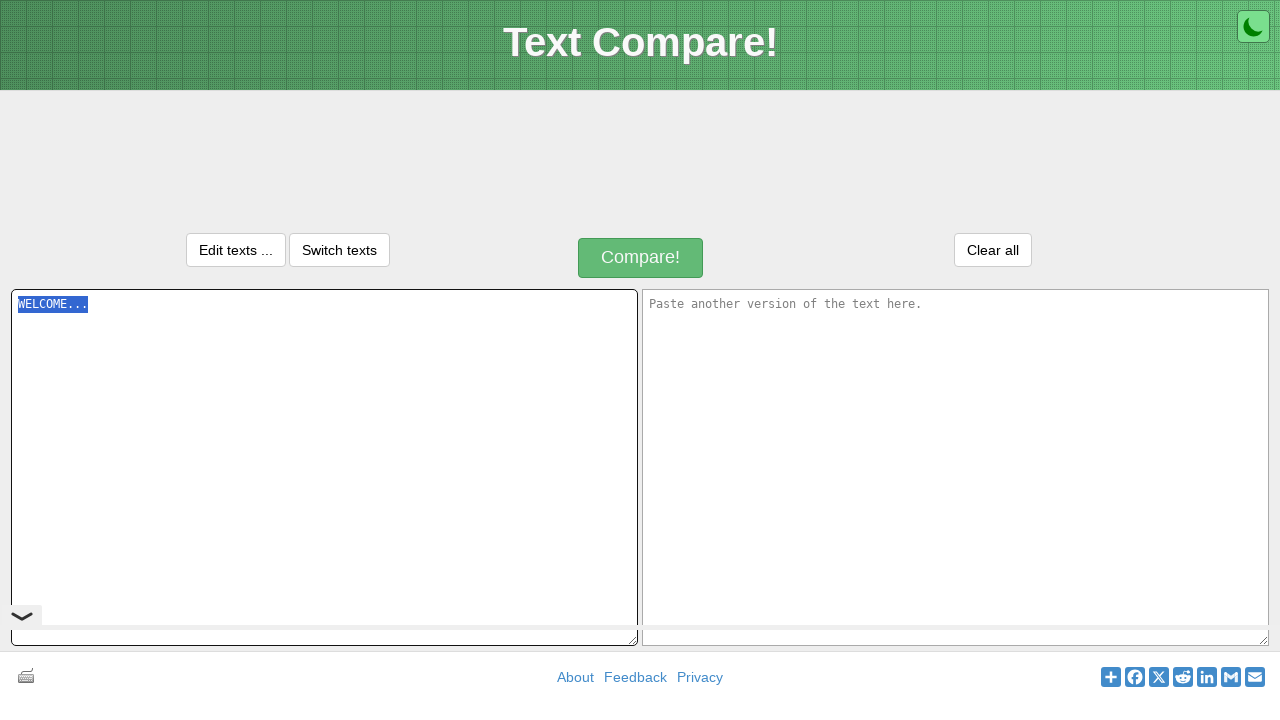

Copied selected text with Ctrl+C
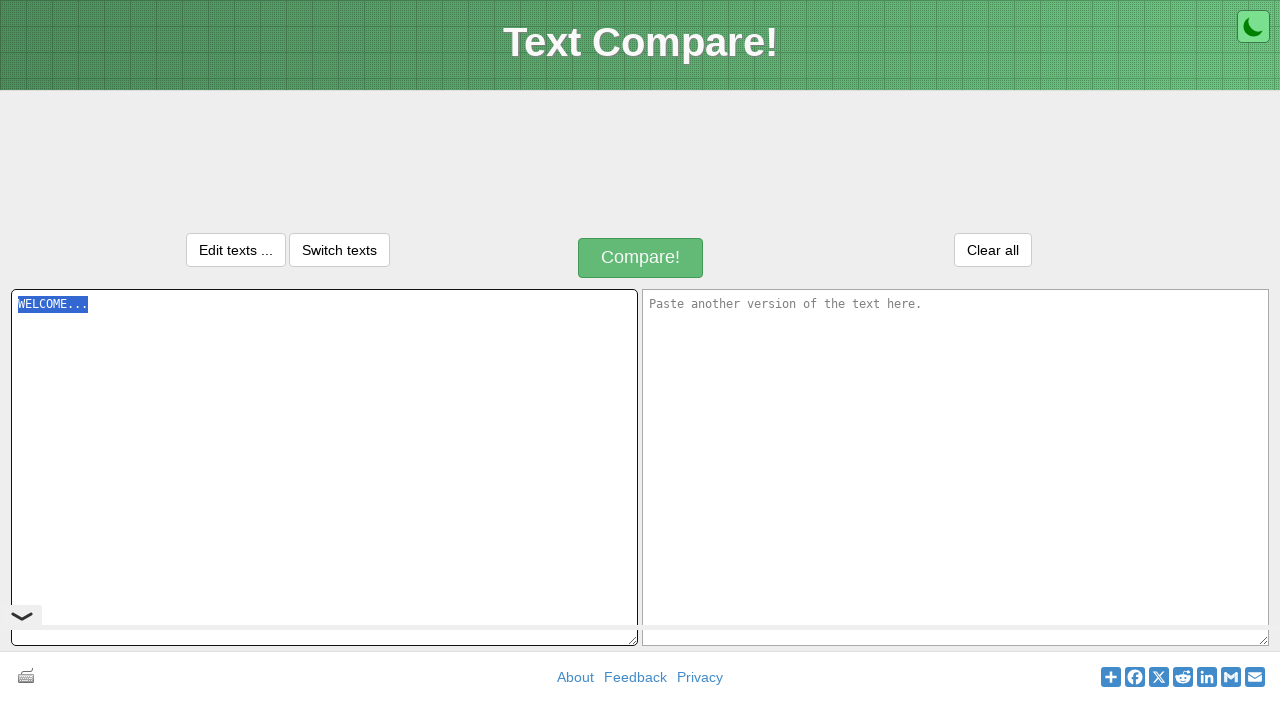

Pressed Tab to move to the next field
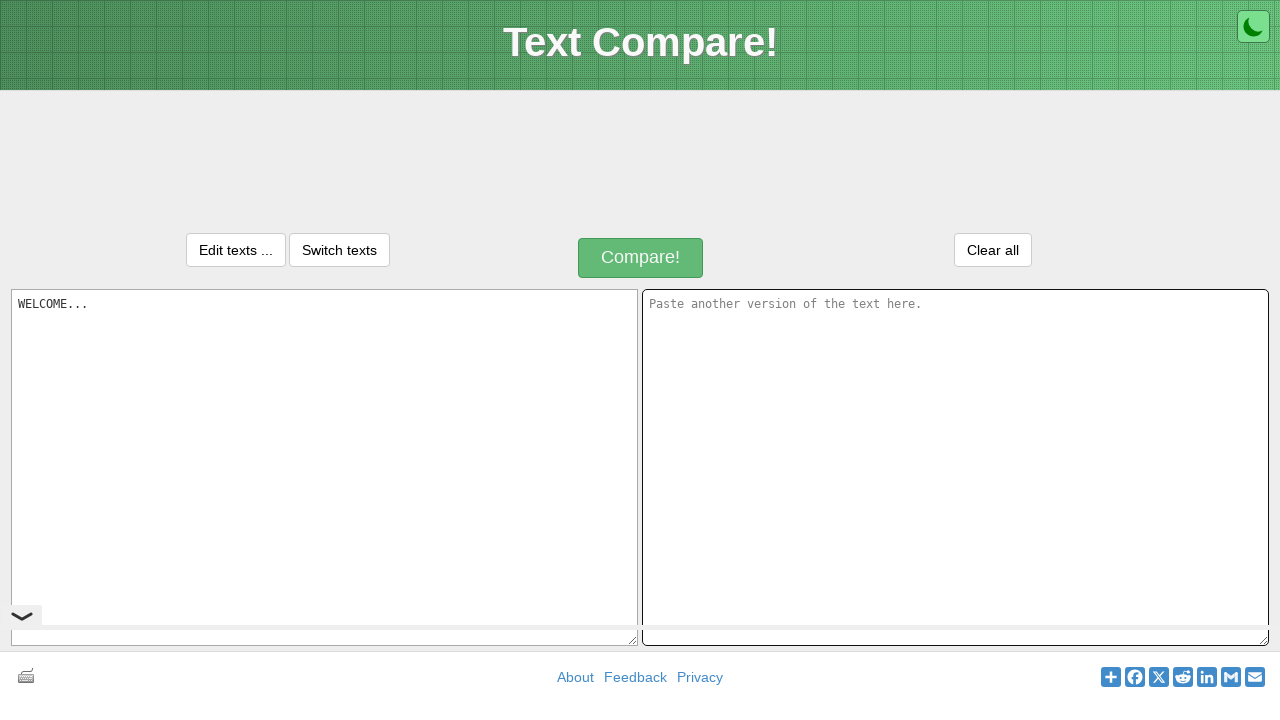

Pasted copied text with Ctrl+V
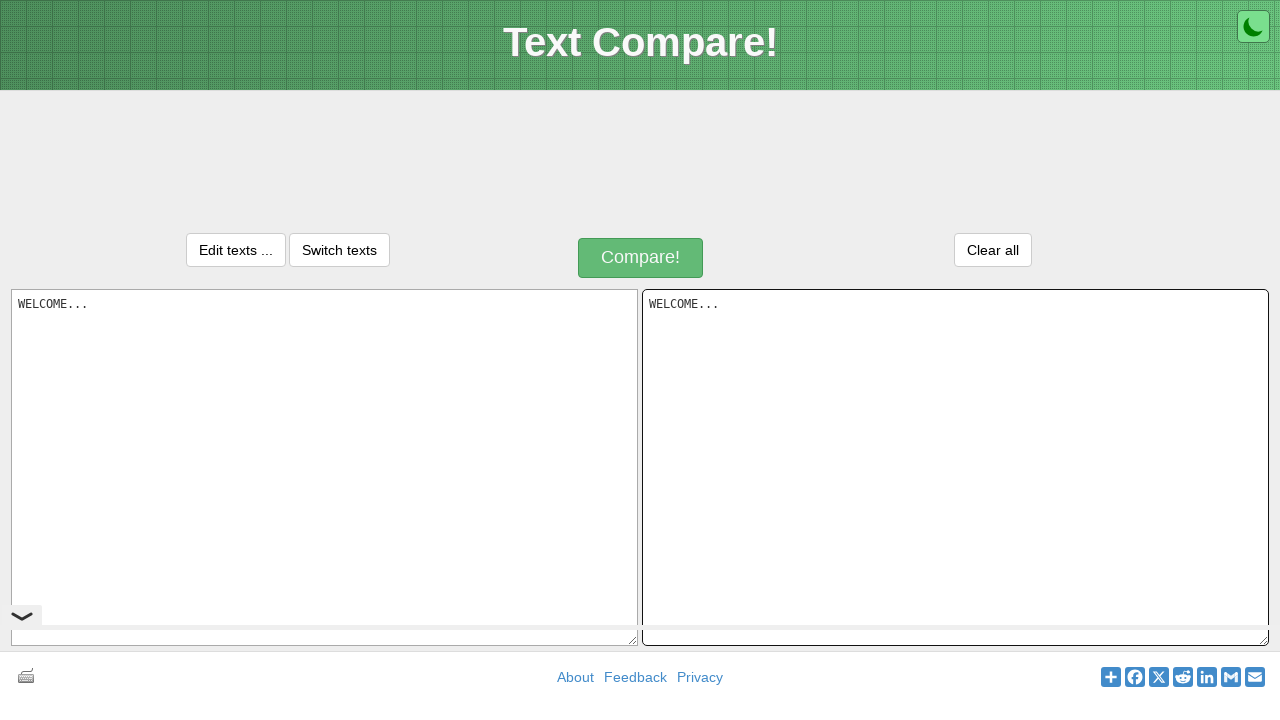

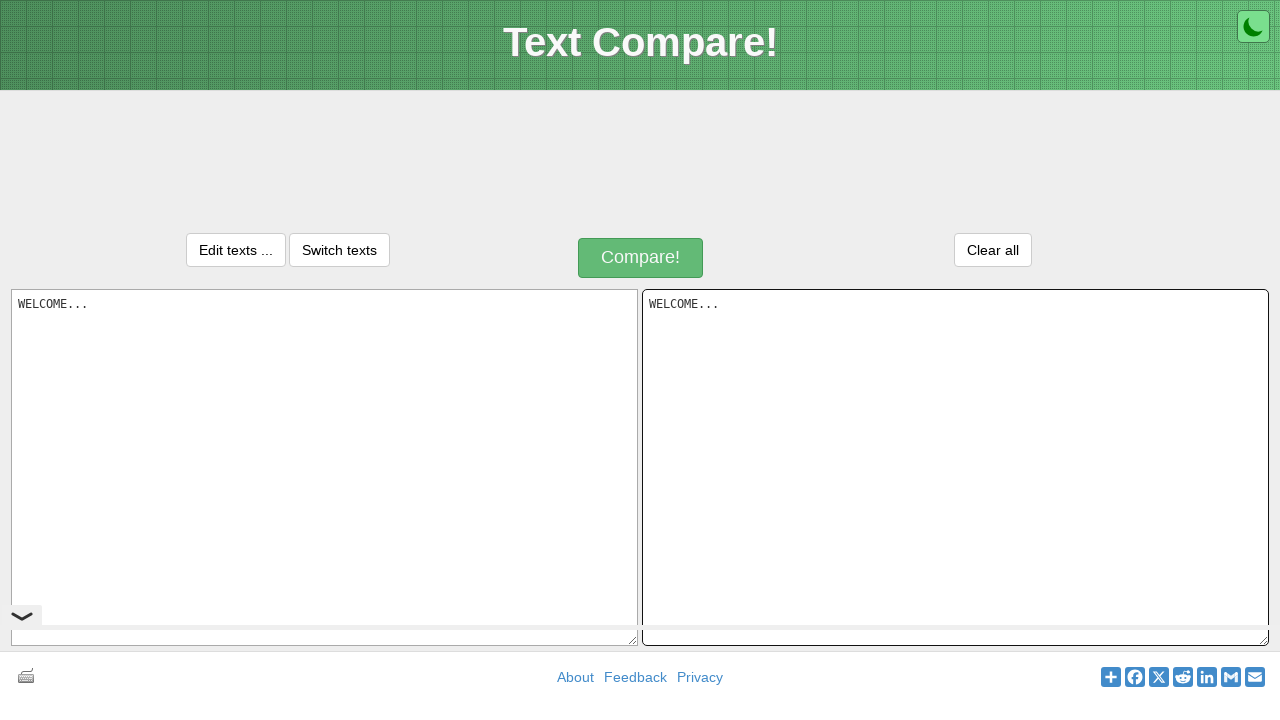